Tests window handling by clicking a link that opens a new window, extracting an email address from the new window, and using it to fill a username field in the original window

Starting URL: https://rahulshettyacademy.com/loginpagePractise/

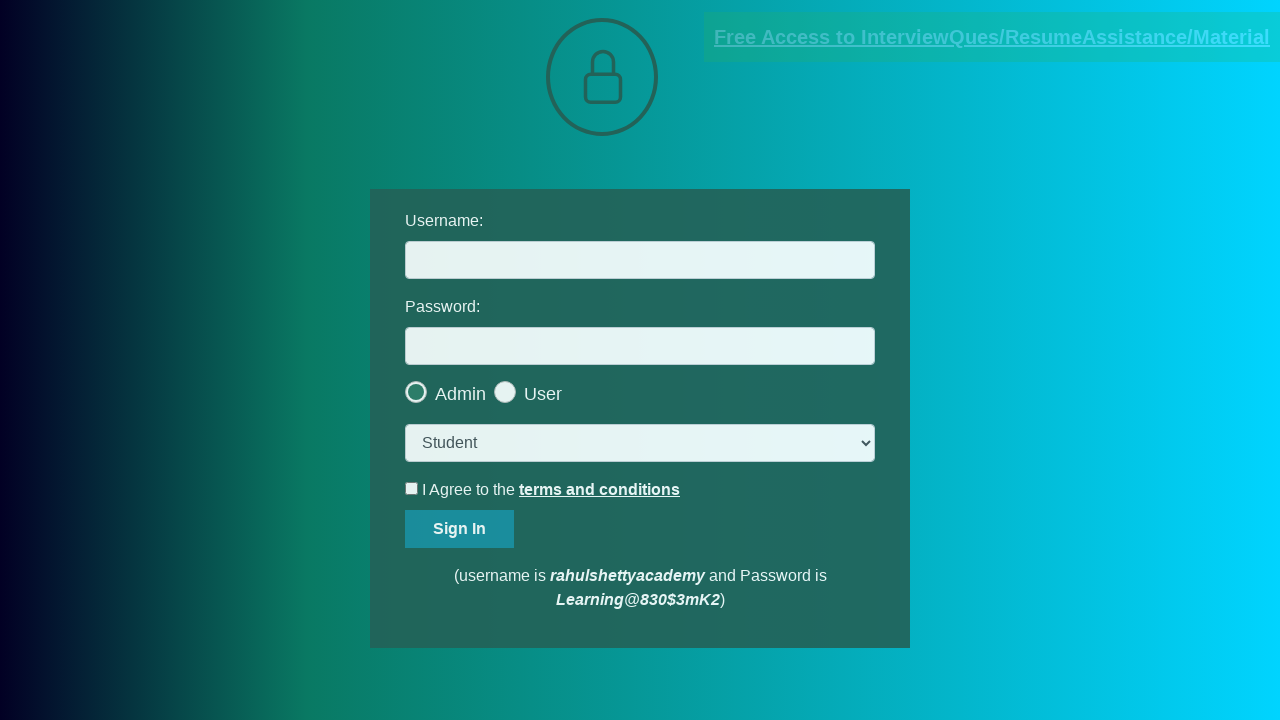

Clicked blinking text link to open new window at (992, 37) on .blinkingText
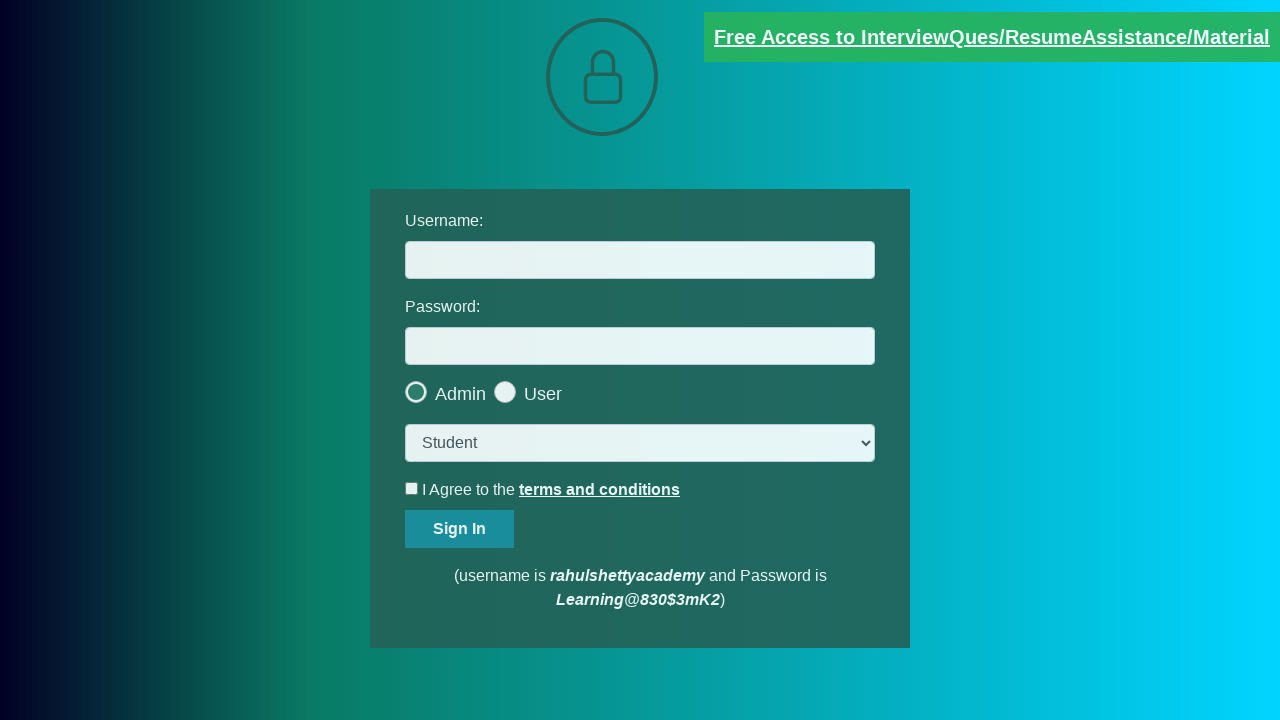

New window opened and captured
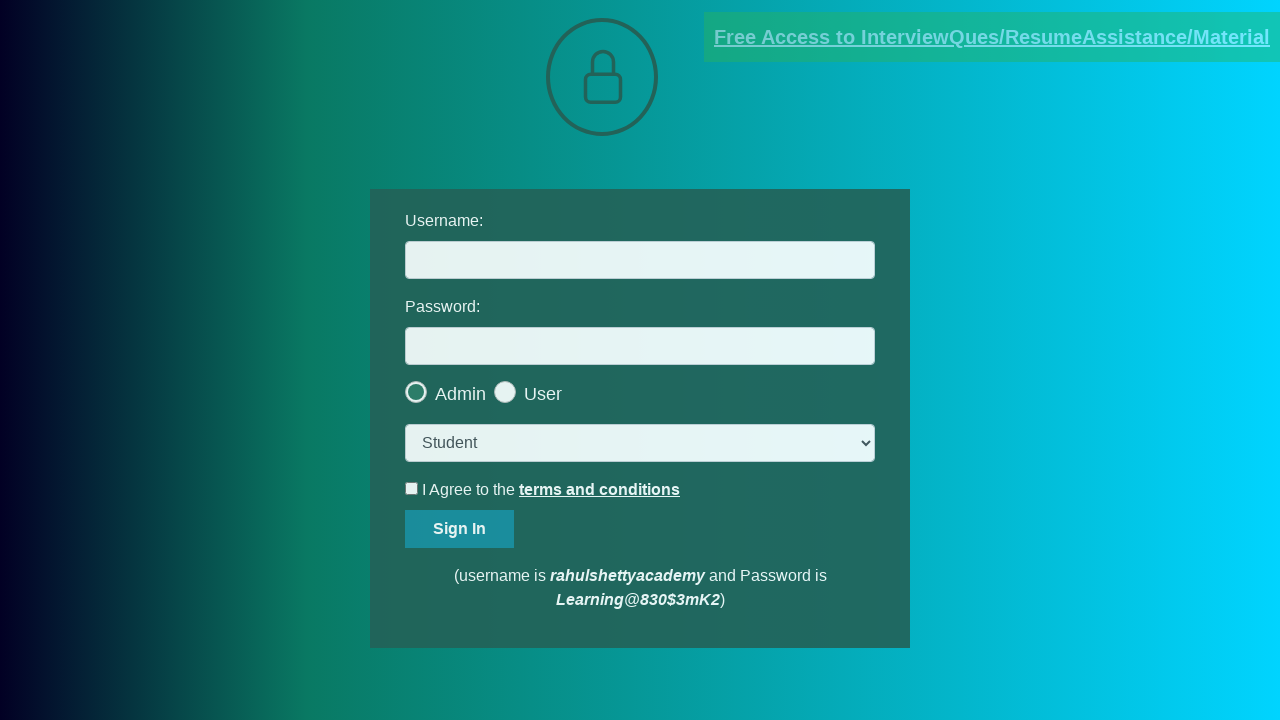

Extracted email text from new window
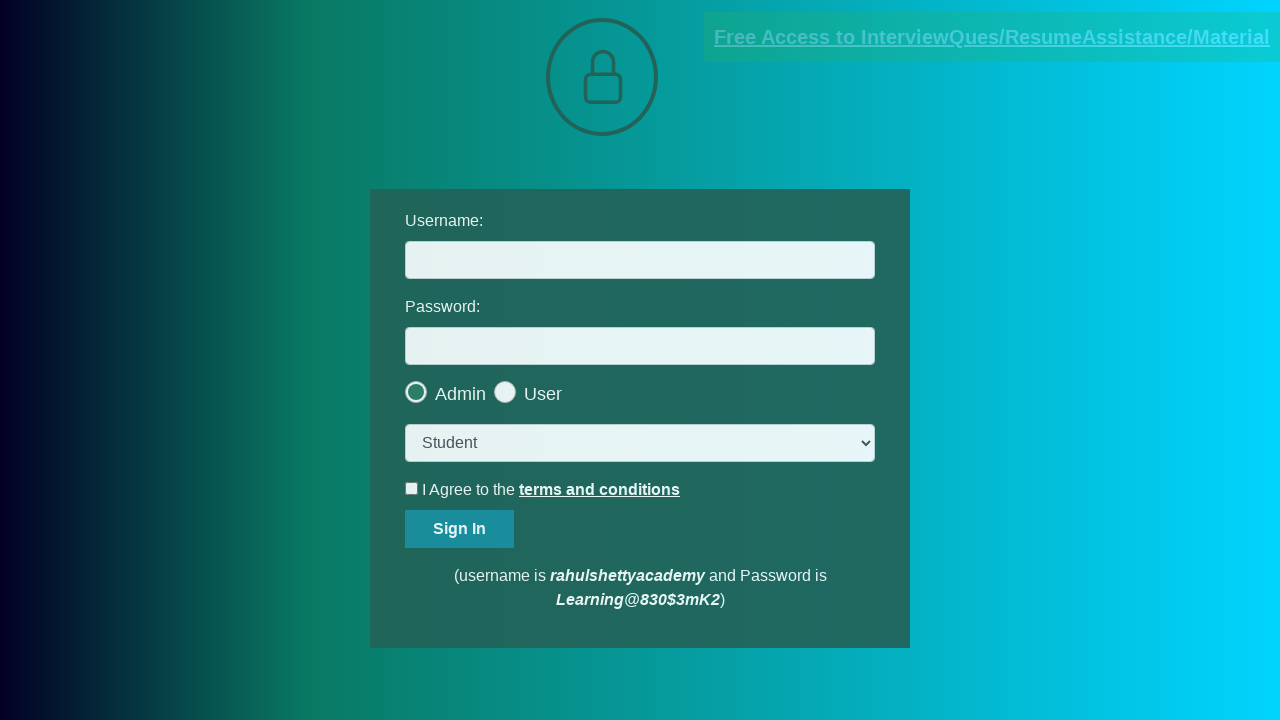

Parsed email ID from text: mentor@rahulshettyacademy.com
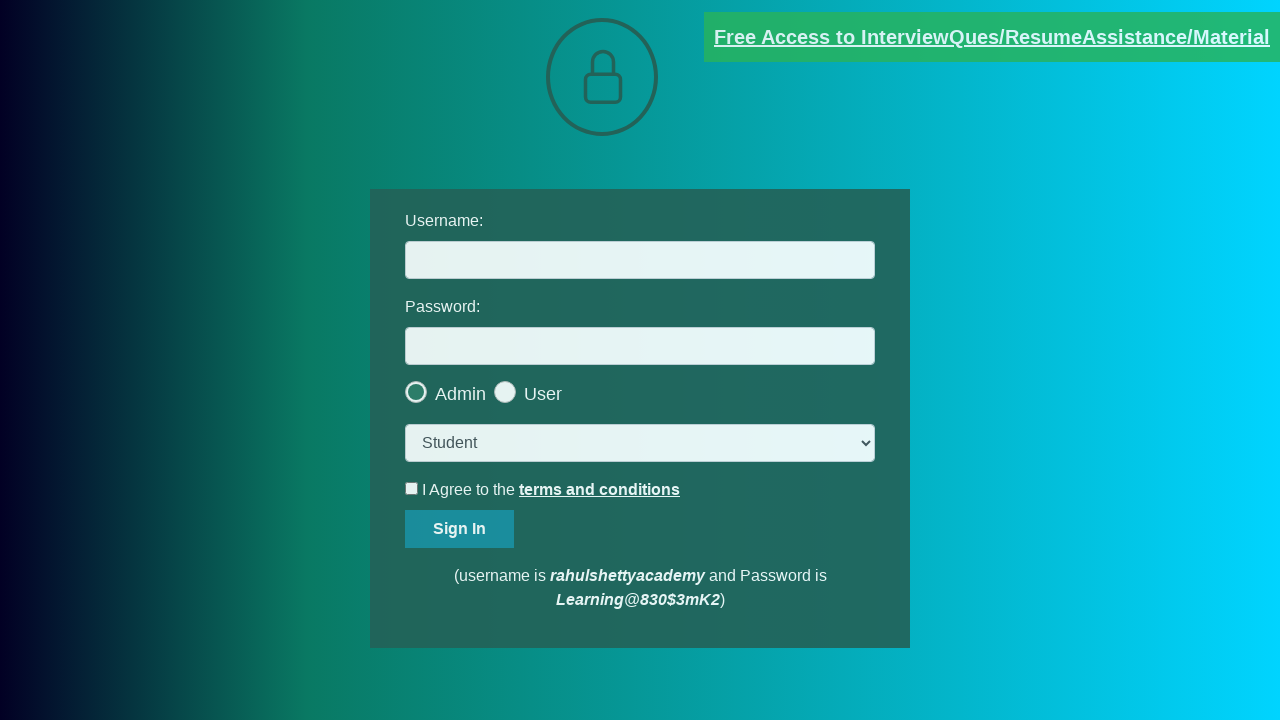

Closed new window and switched back to original
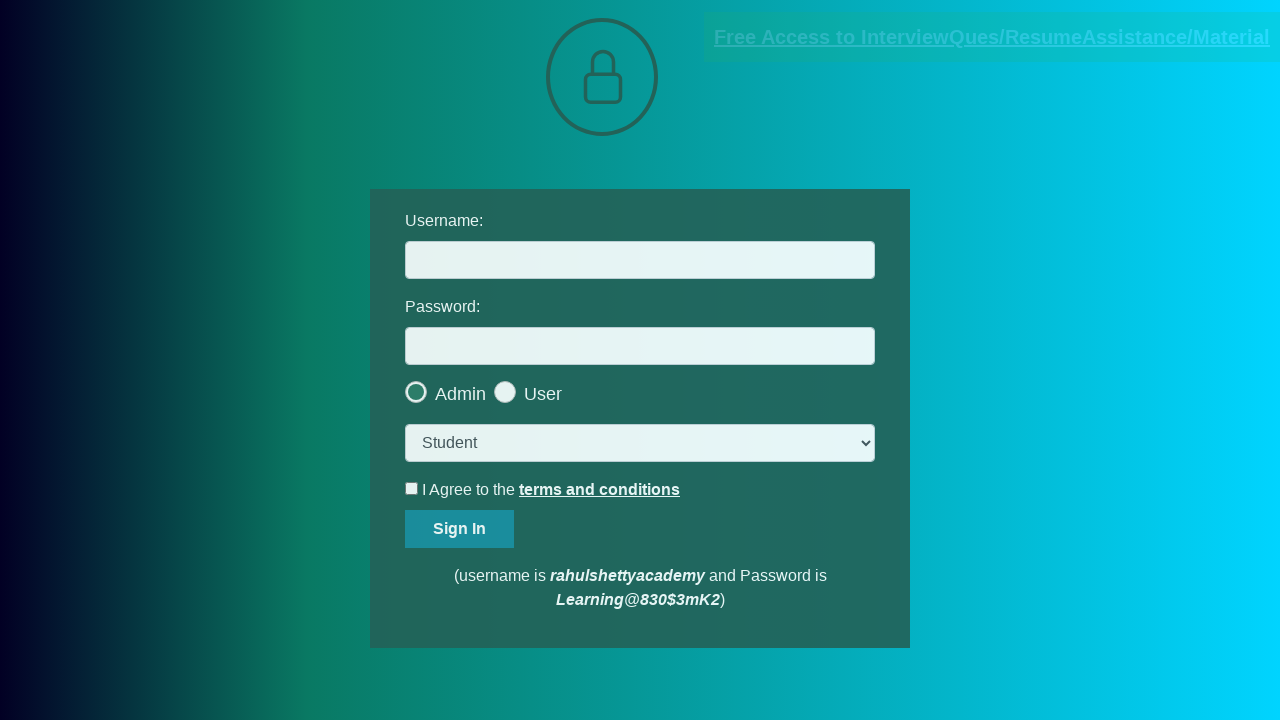

Filled username field with extracted email: mentor@rahulshettyacademy.com on #username
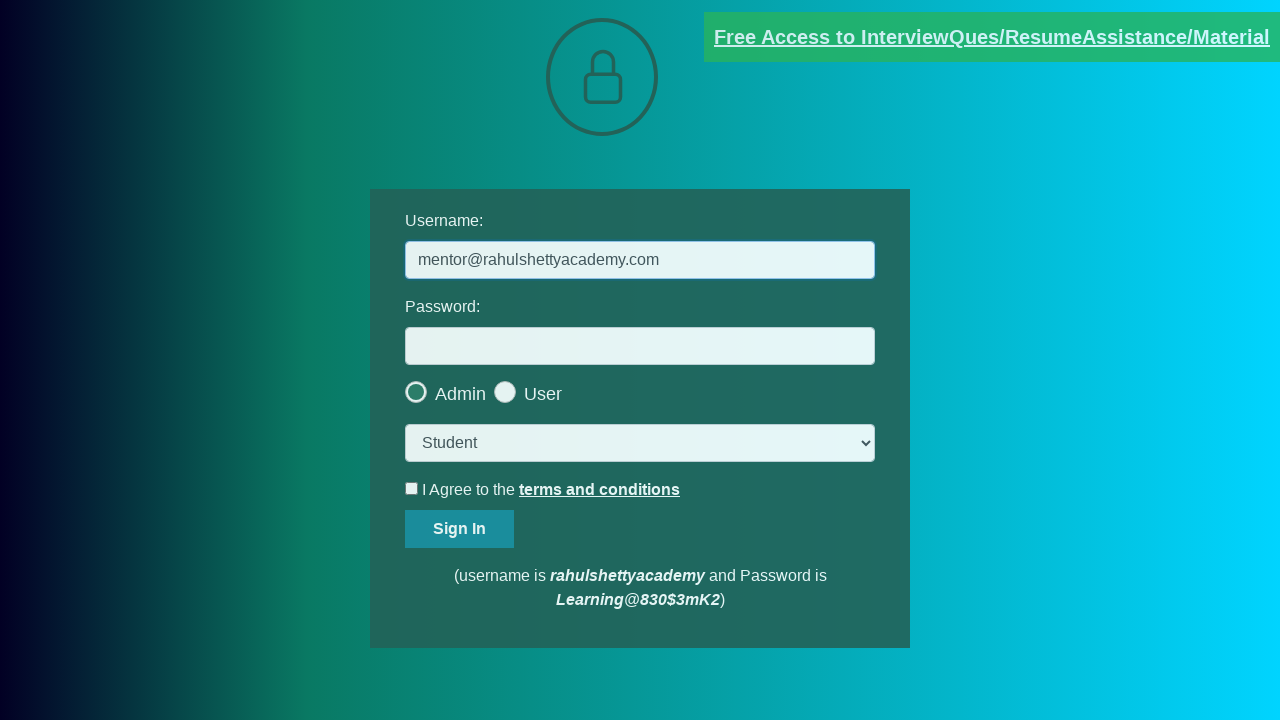

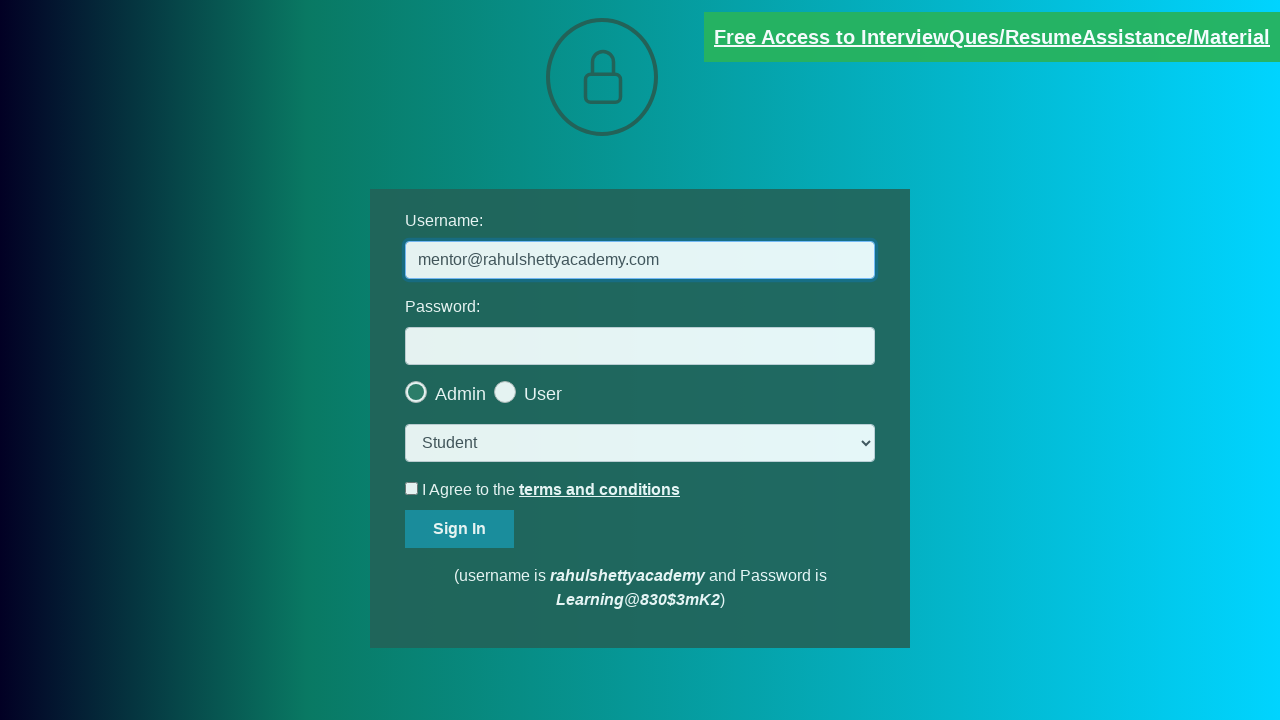